Navigates to PHP Travels homepage and maximizes the browser window

Starting URL: https://www.phptravels.net/home

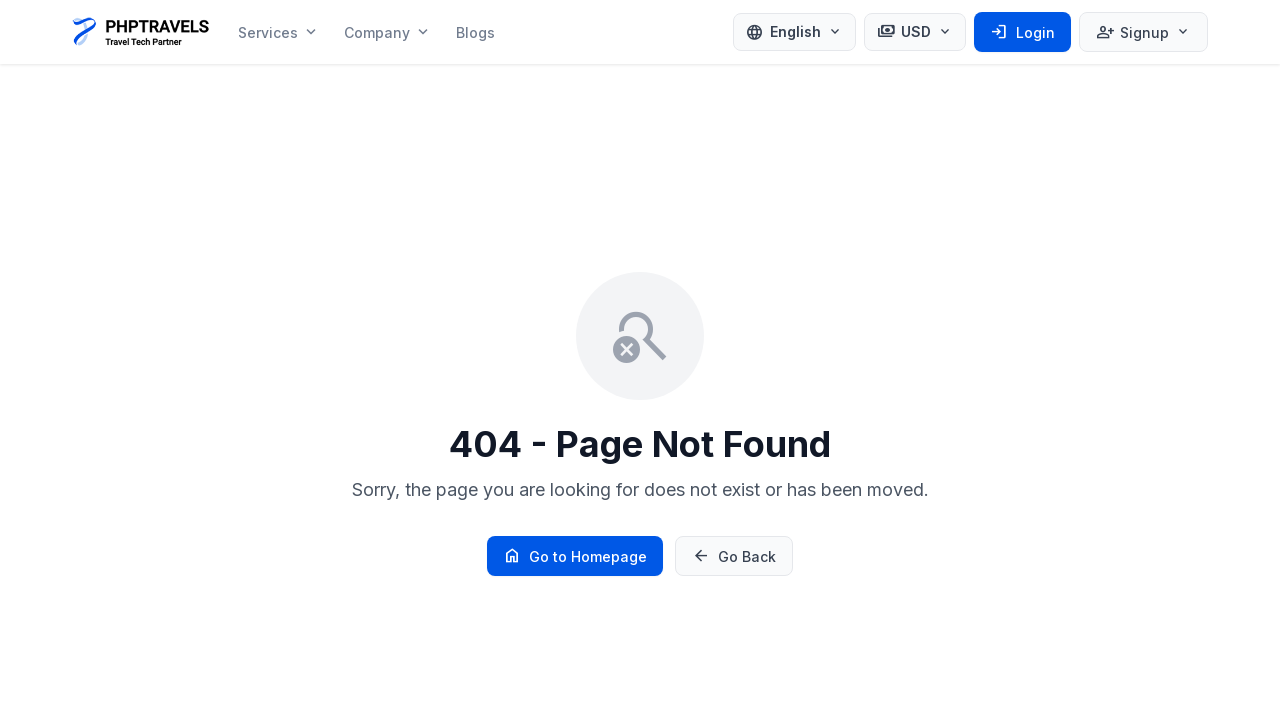

Set viewport size to 1920x1080 to maximize browser window
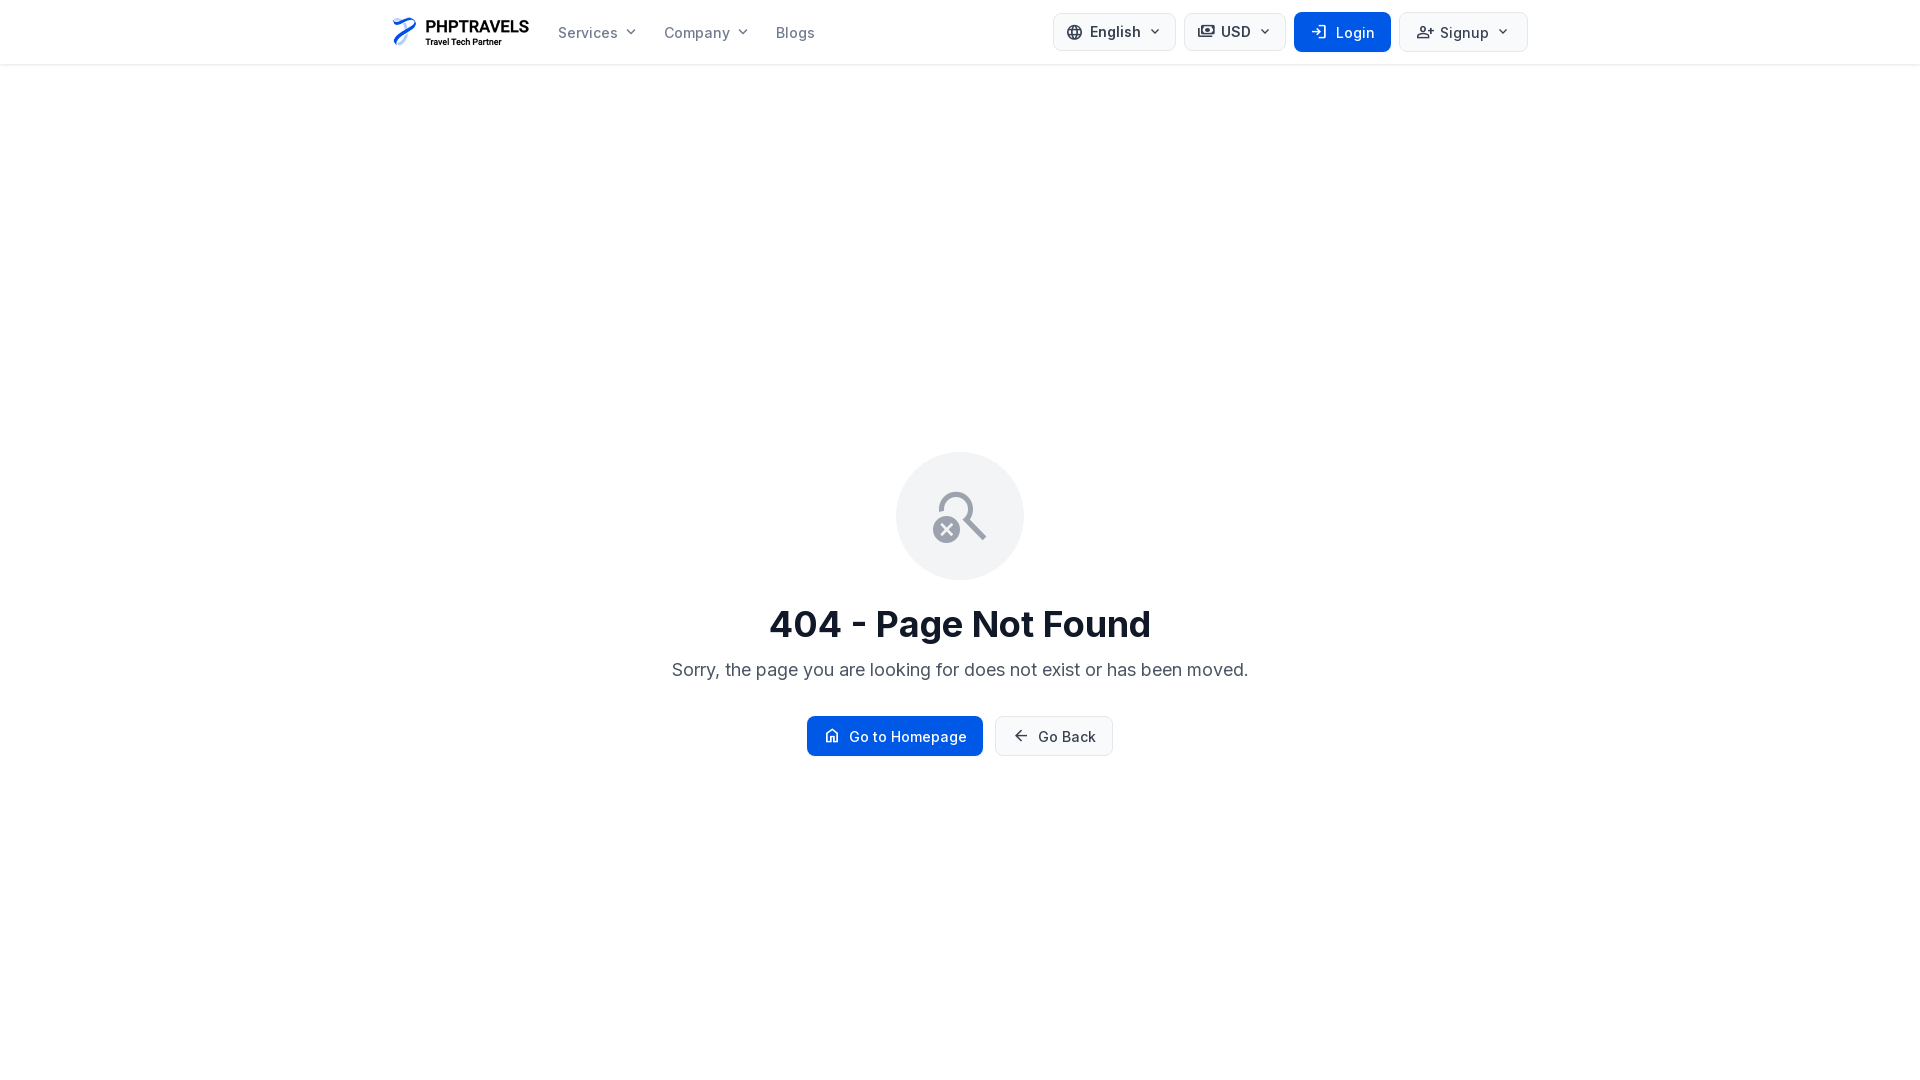

PHP Travels homepage loaded and DOM content rendered
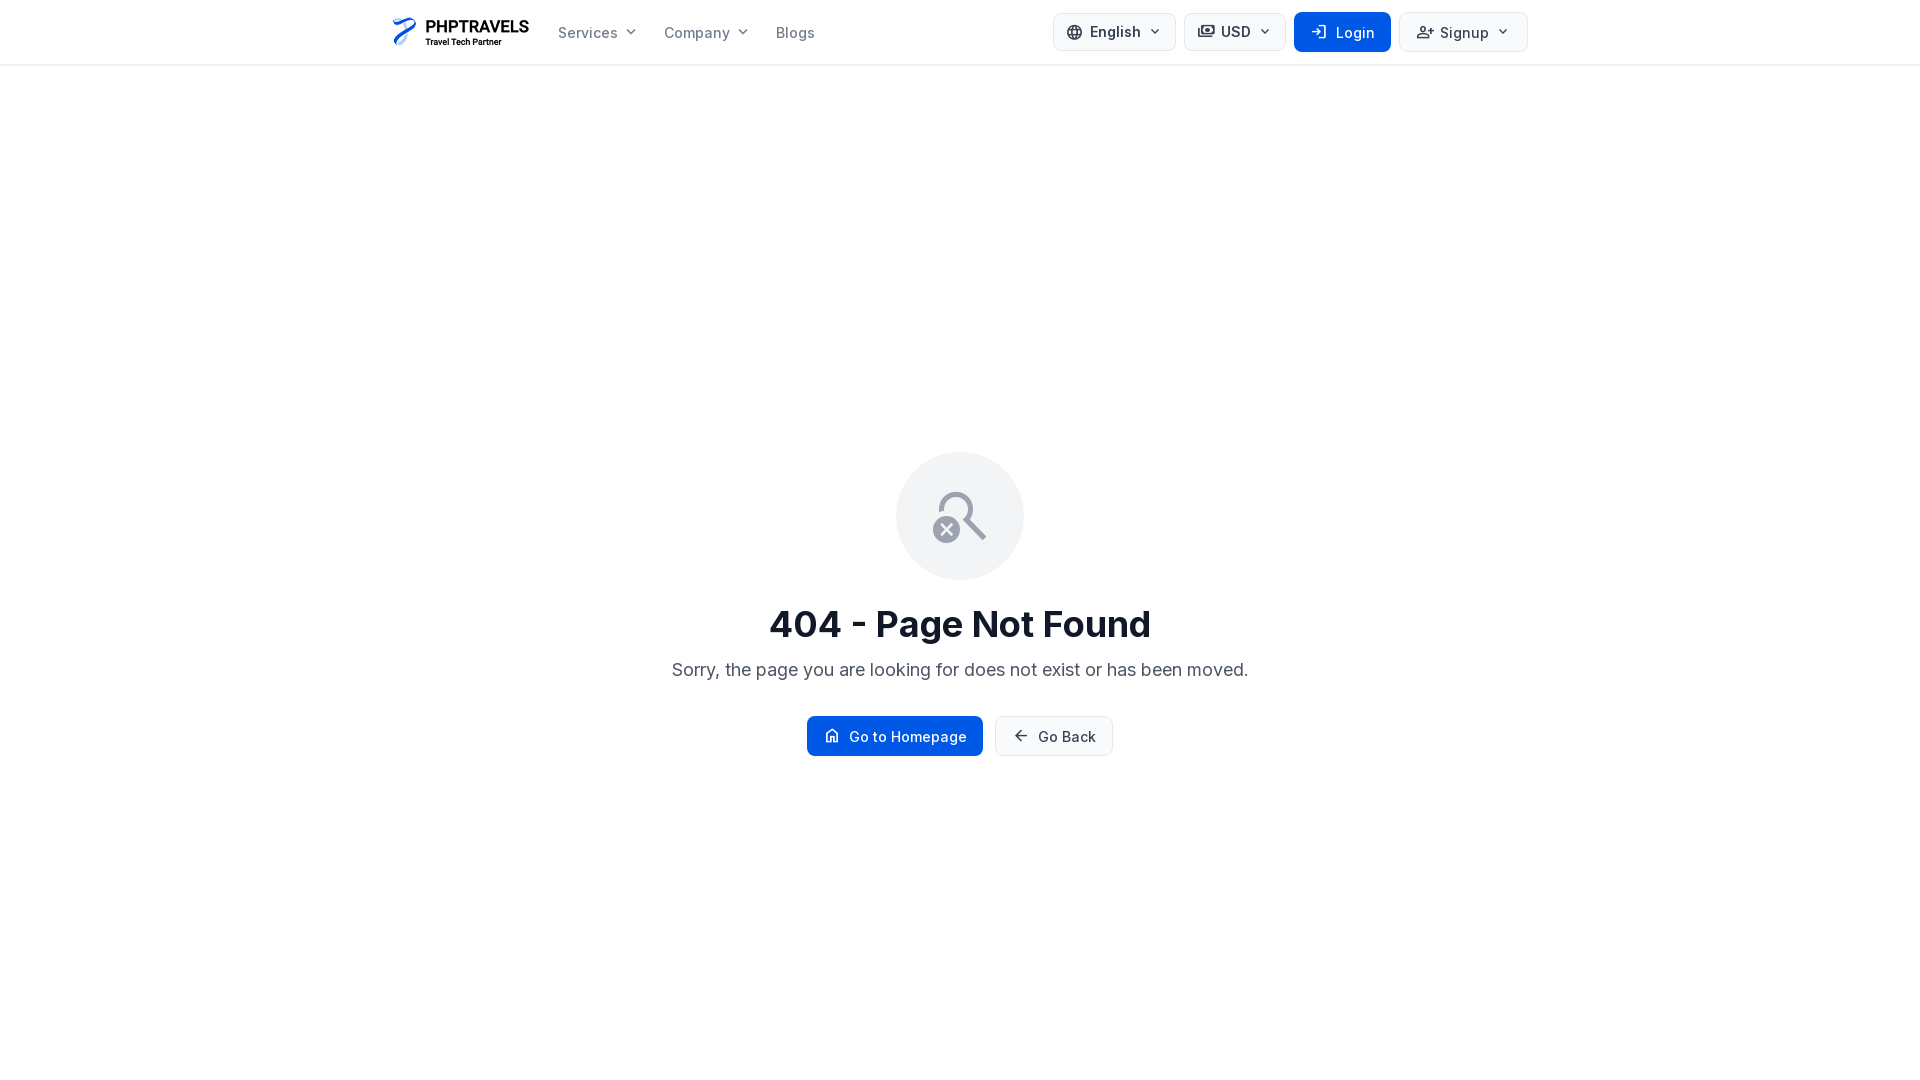

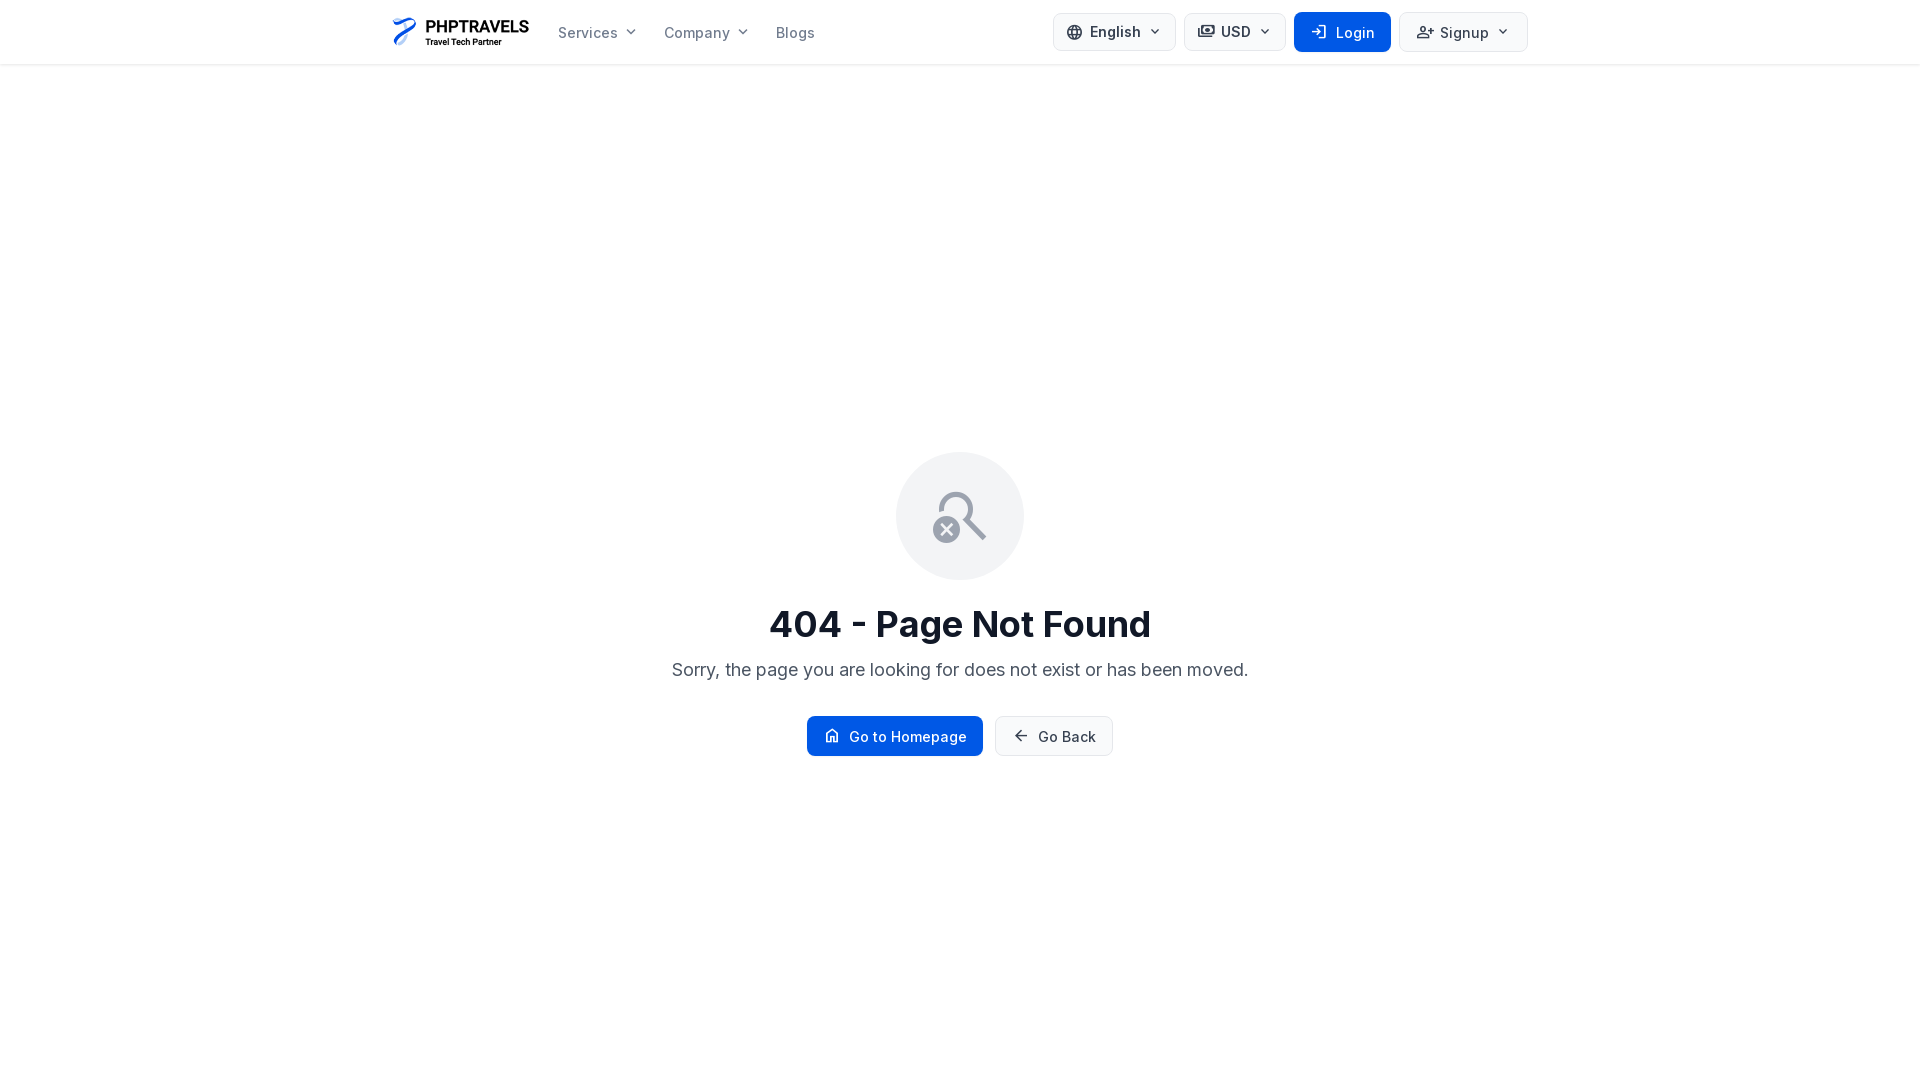